Tests browser window and tab handling by opening new tabs/windows, switching between them, and reading text content from each

Starting URL: https://demoqa.com/browser-windows

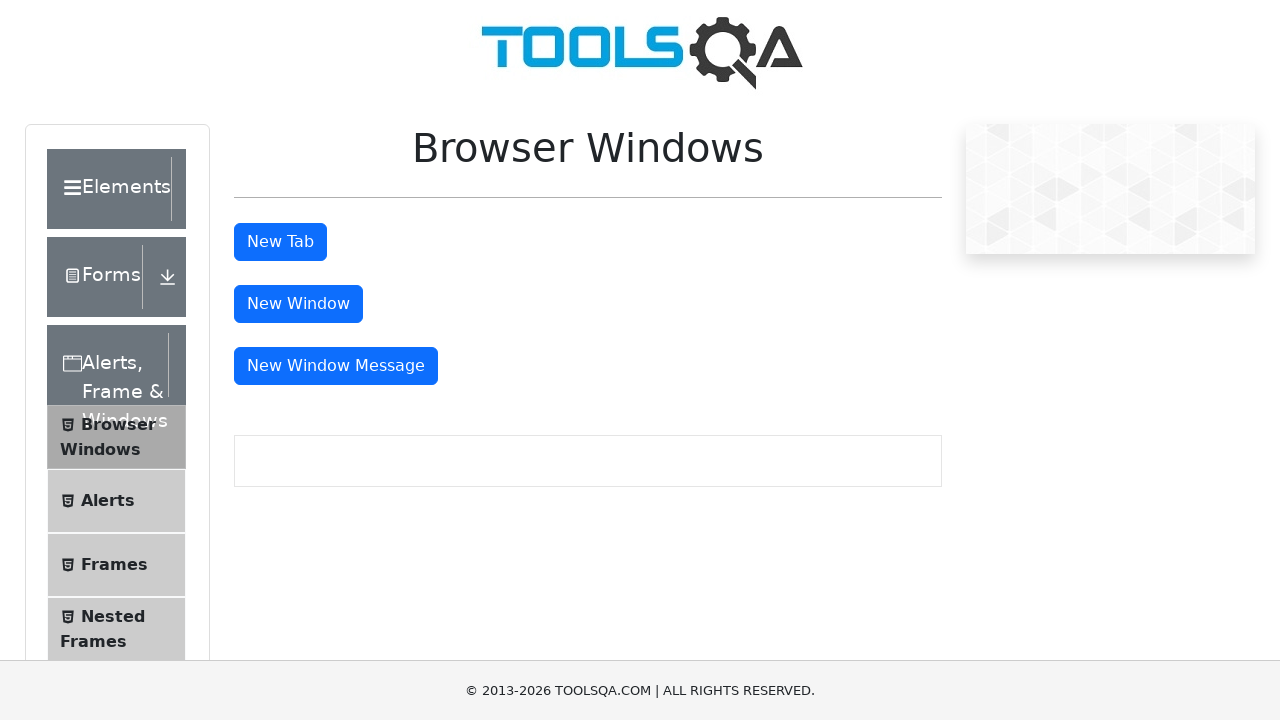

Clicked button to open new tab at (280, 242) on #tabButton
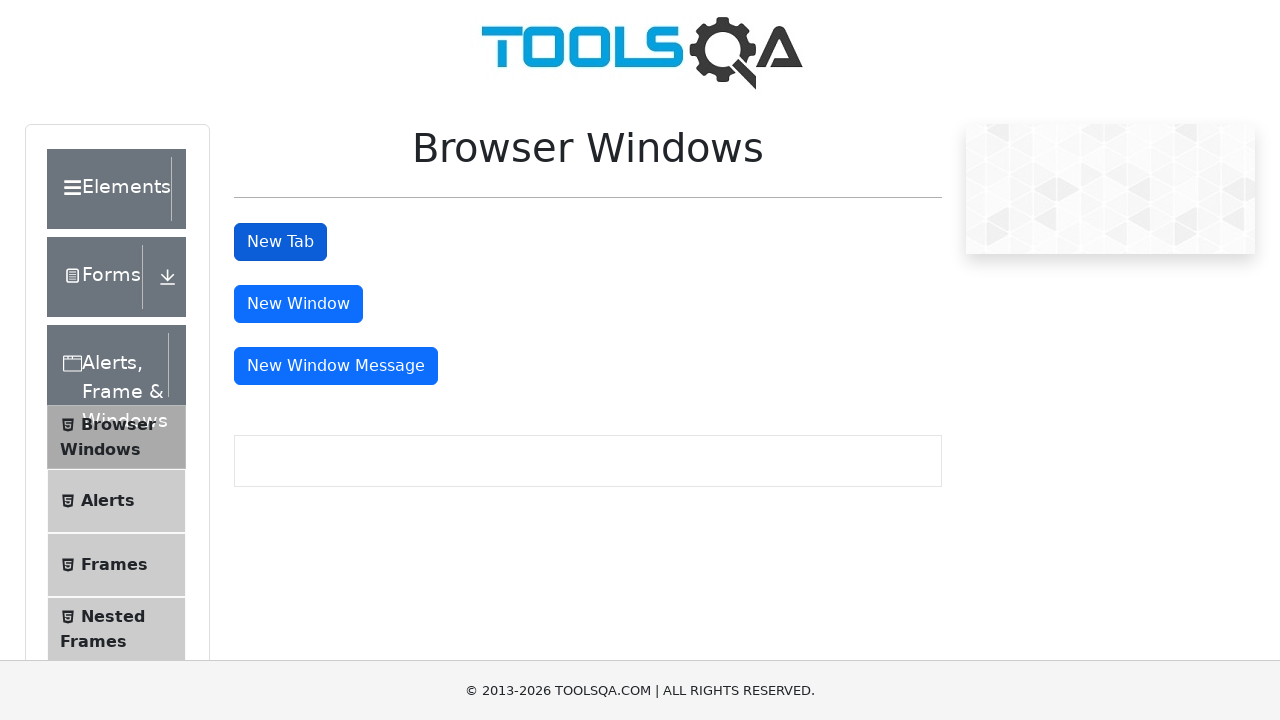

Clicked button to open new window at (298, 304) on #windowButton
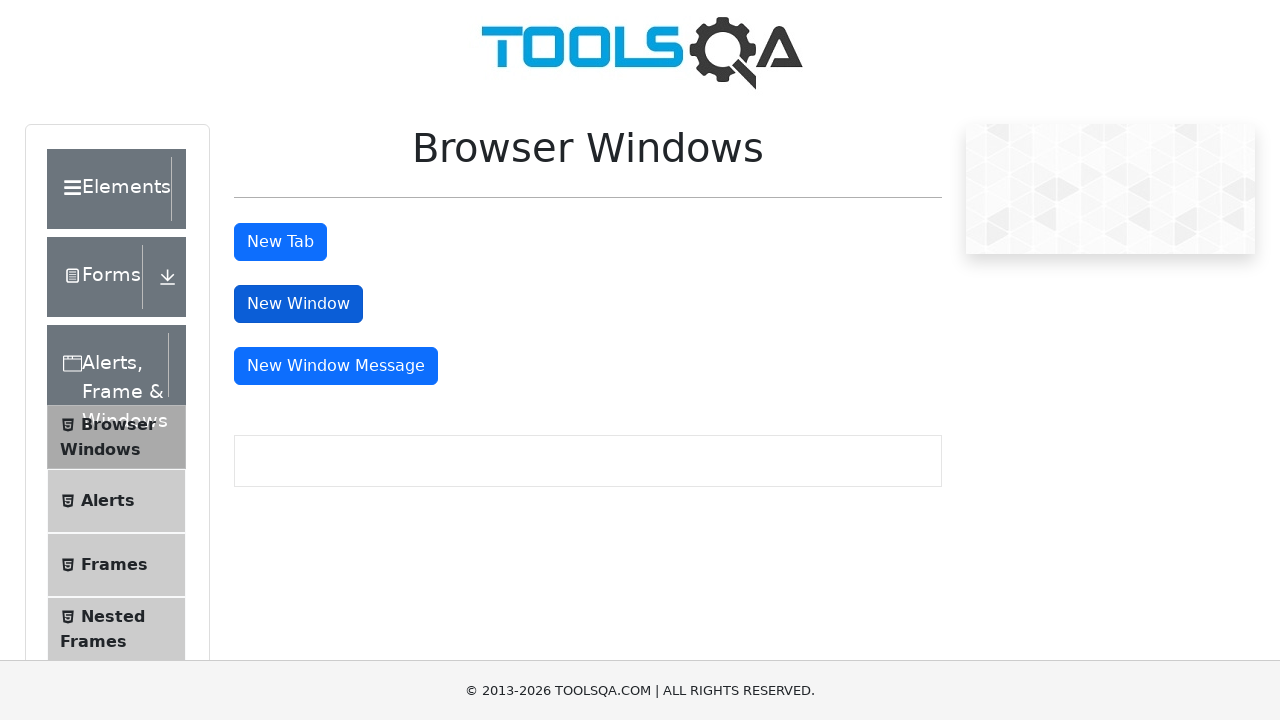

Retrieved all pages from context
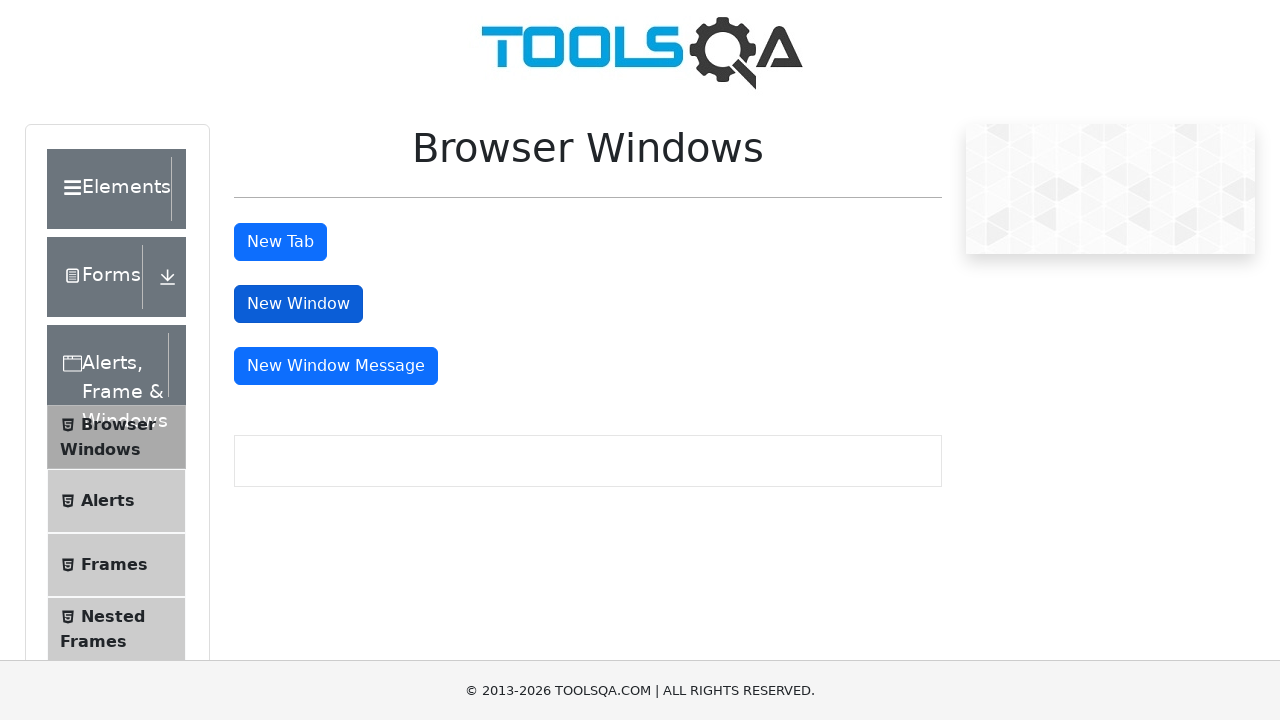

Switched to new tab (second page)
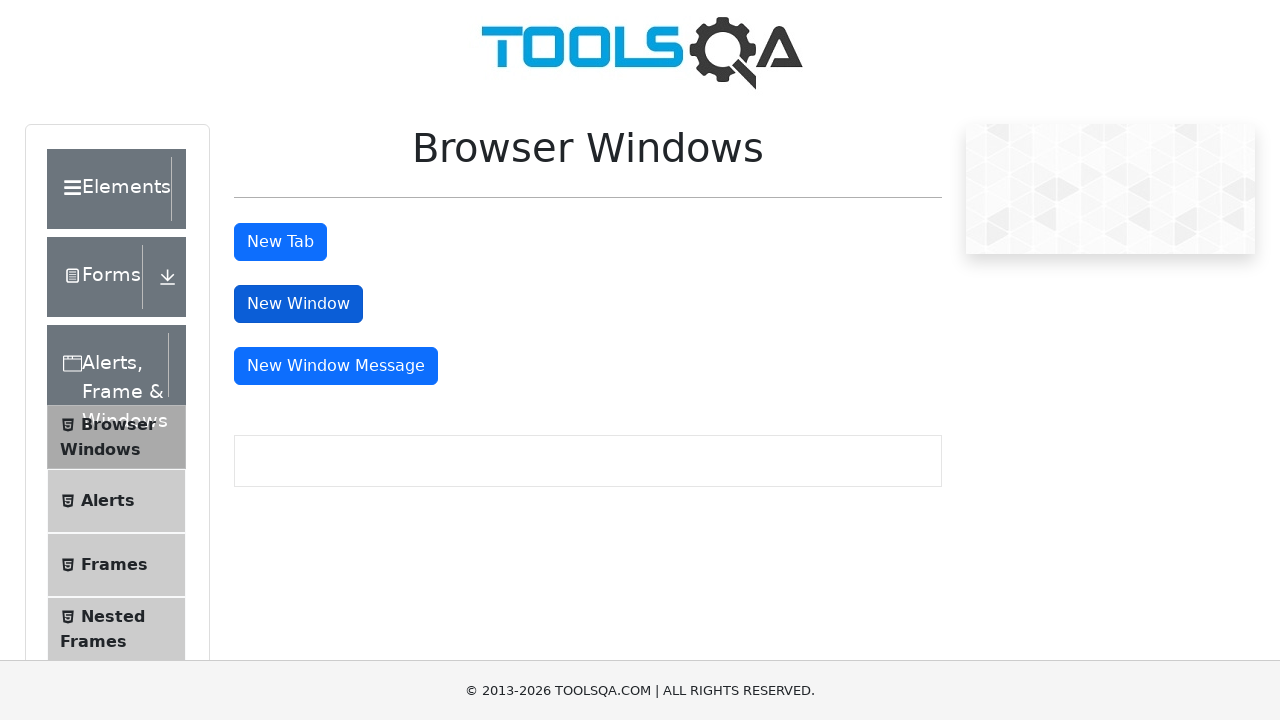

Retrieved text content from tab heading
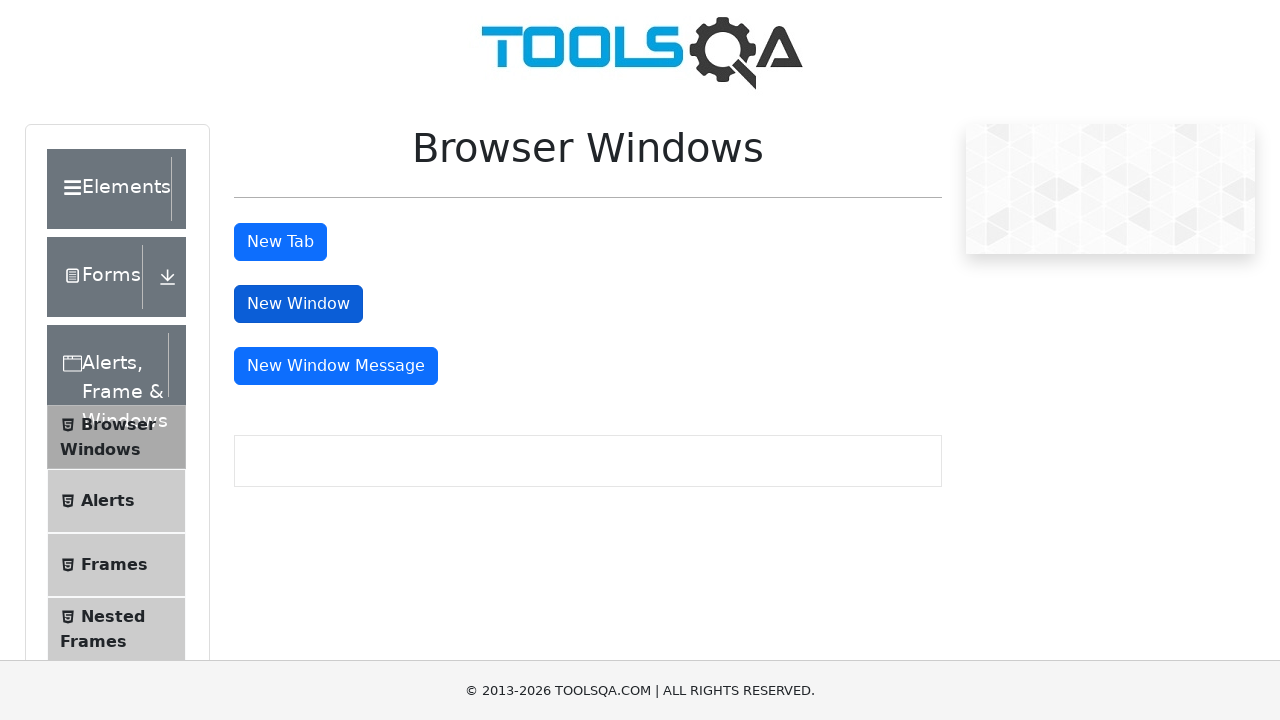

Printed tab text: This is a sample page
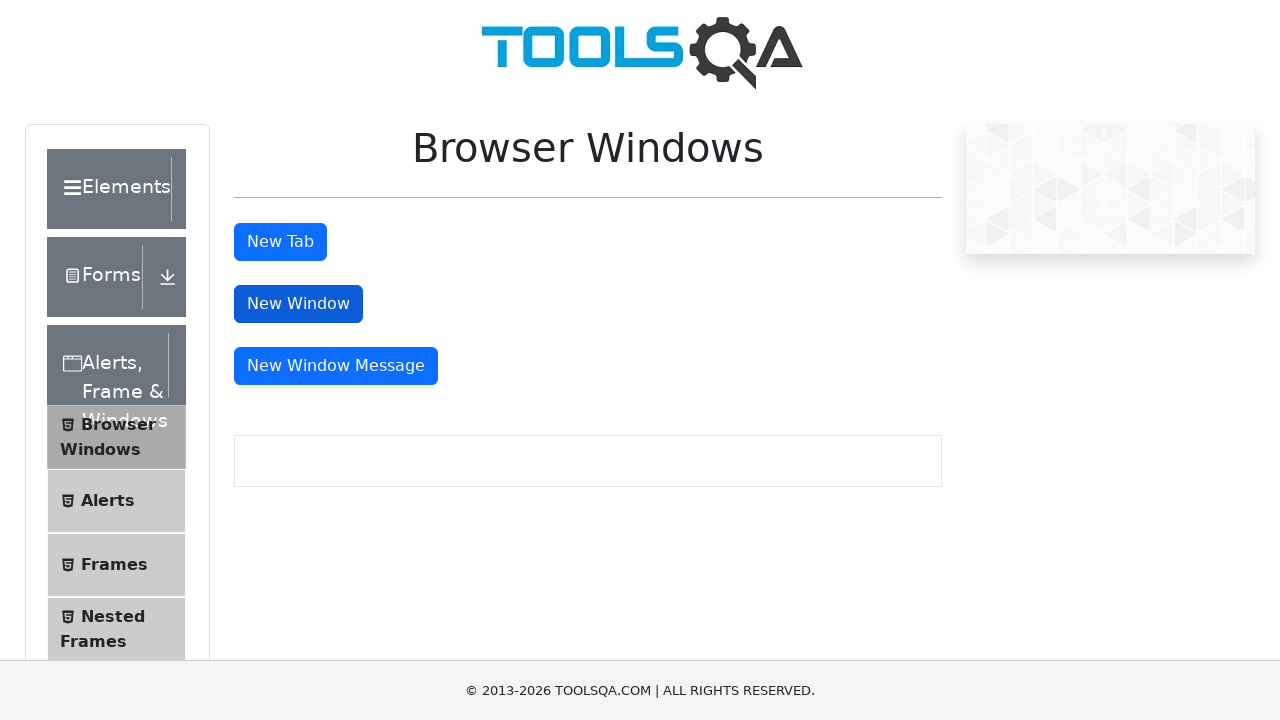

Retrieved tab title: 
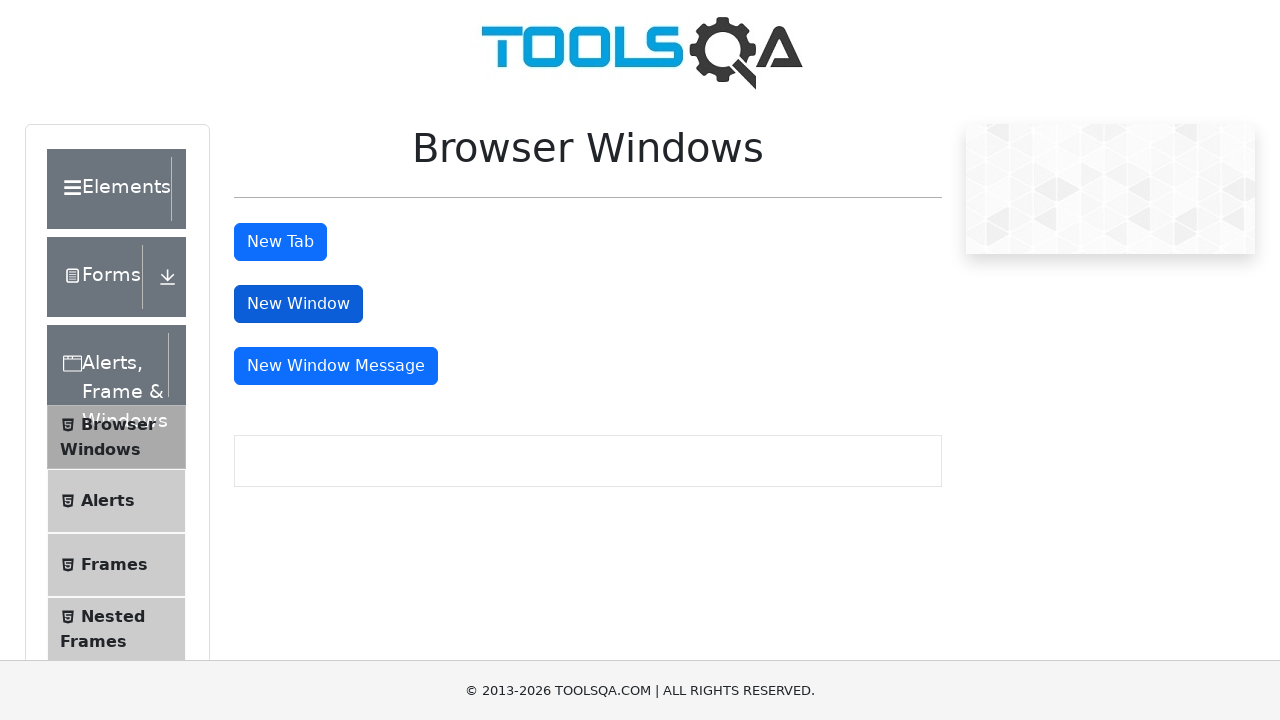

Printed tab title: 
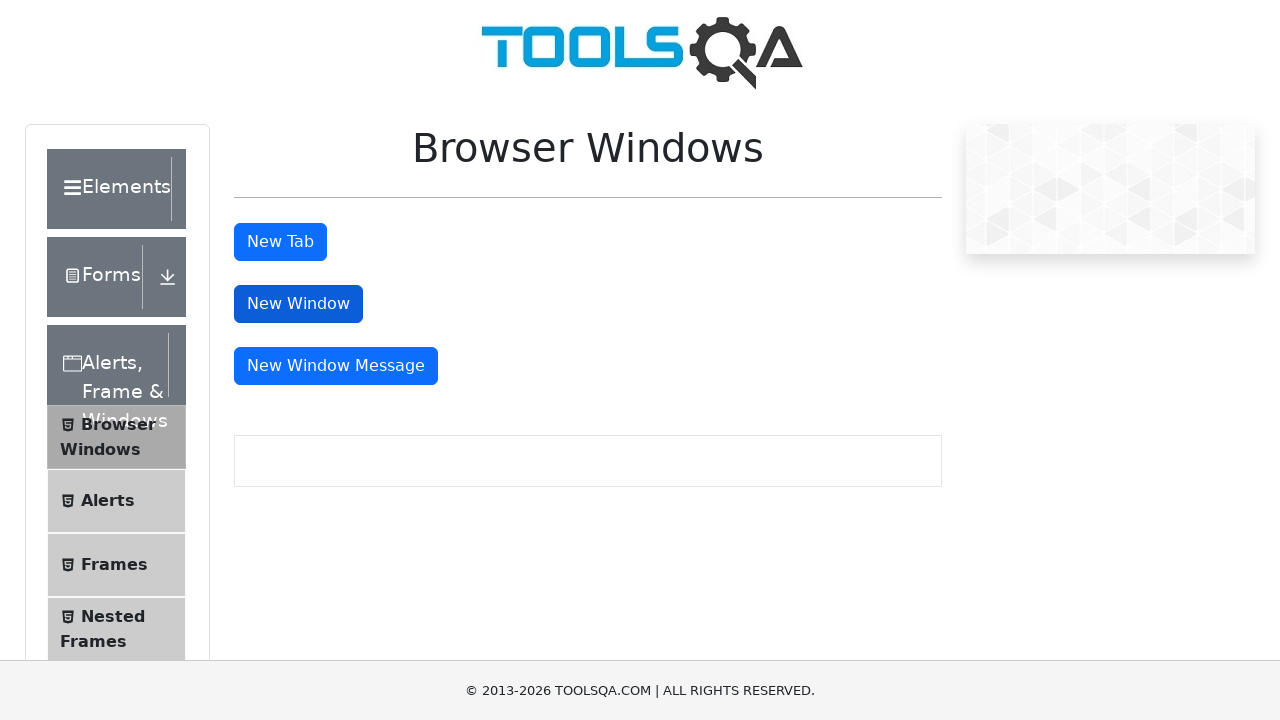

Switched to new window (third page)
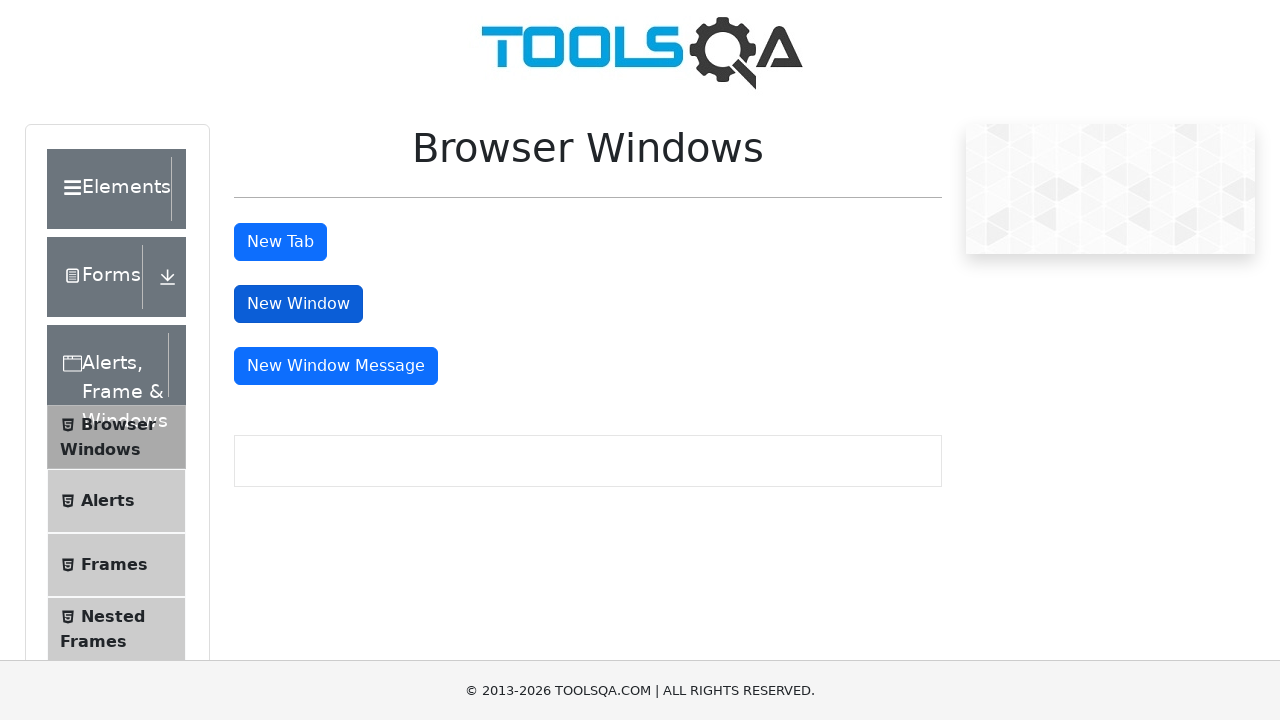

Retrieved text content from window heading
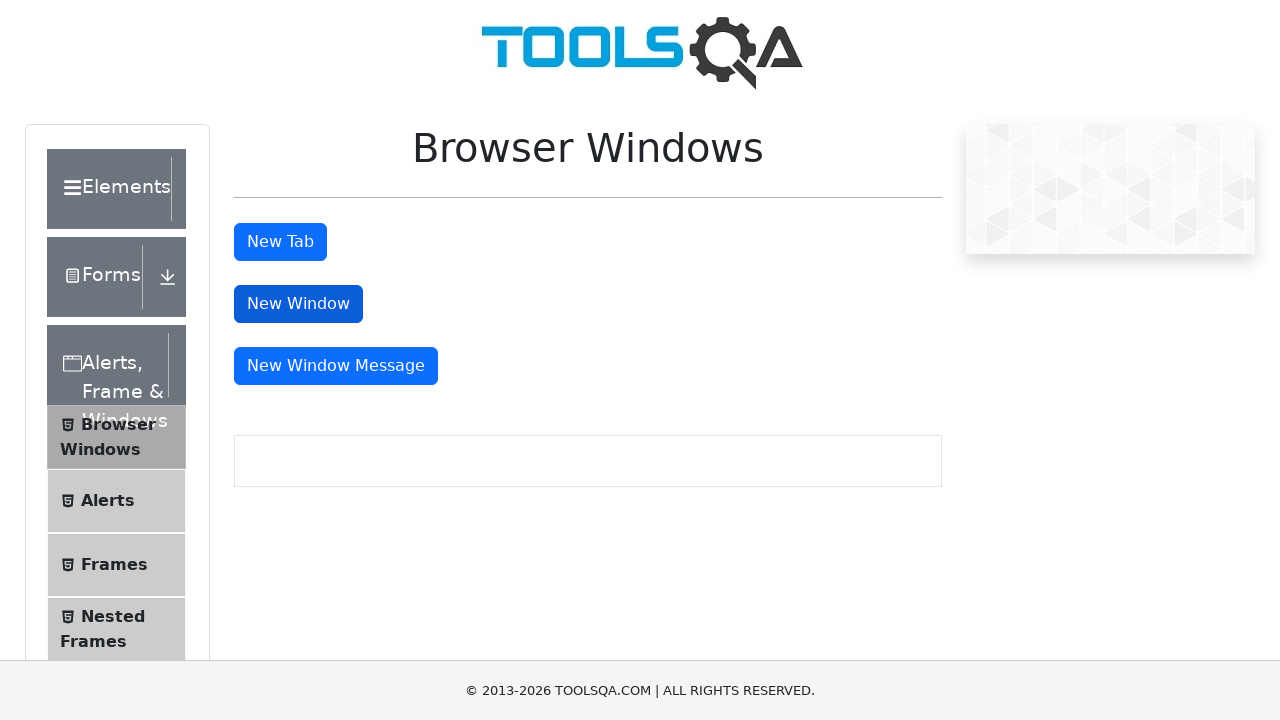

Printed window text: This is a sample page
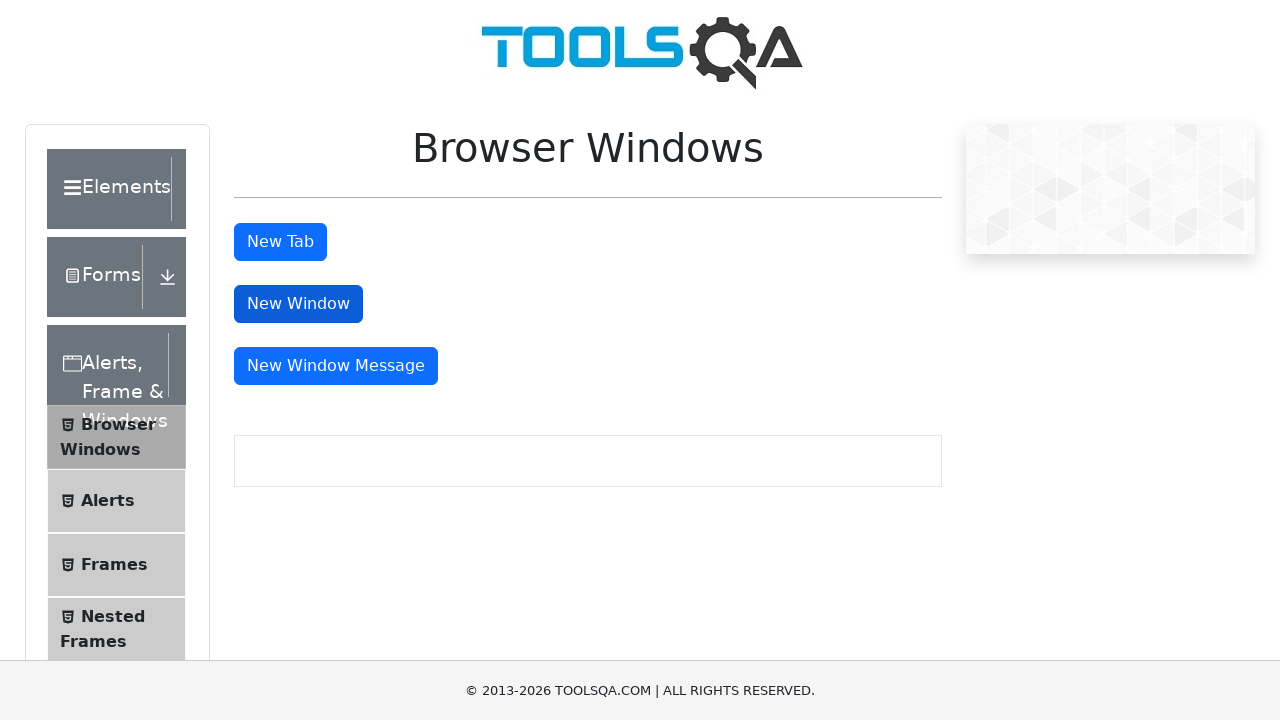

Retrieved window title: 
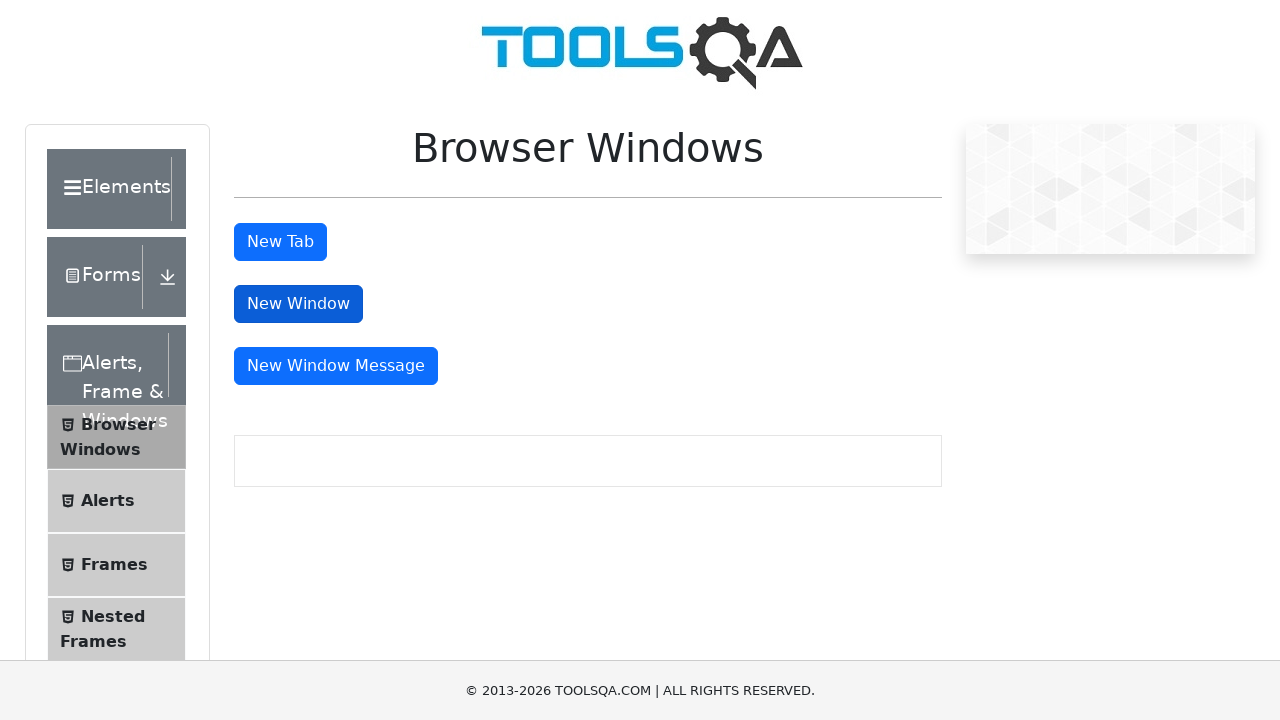

Printed window title: 
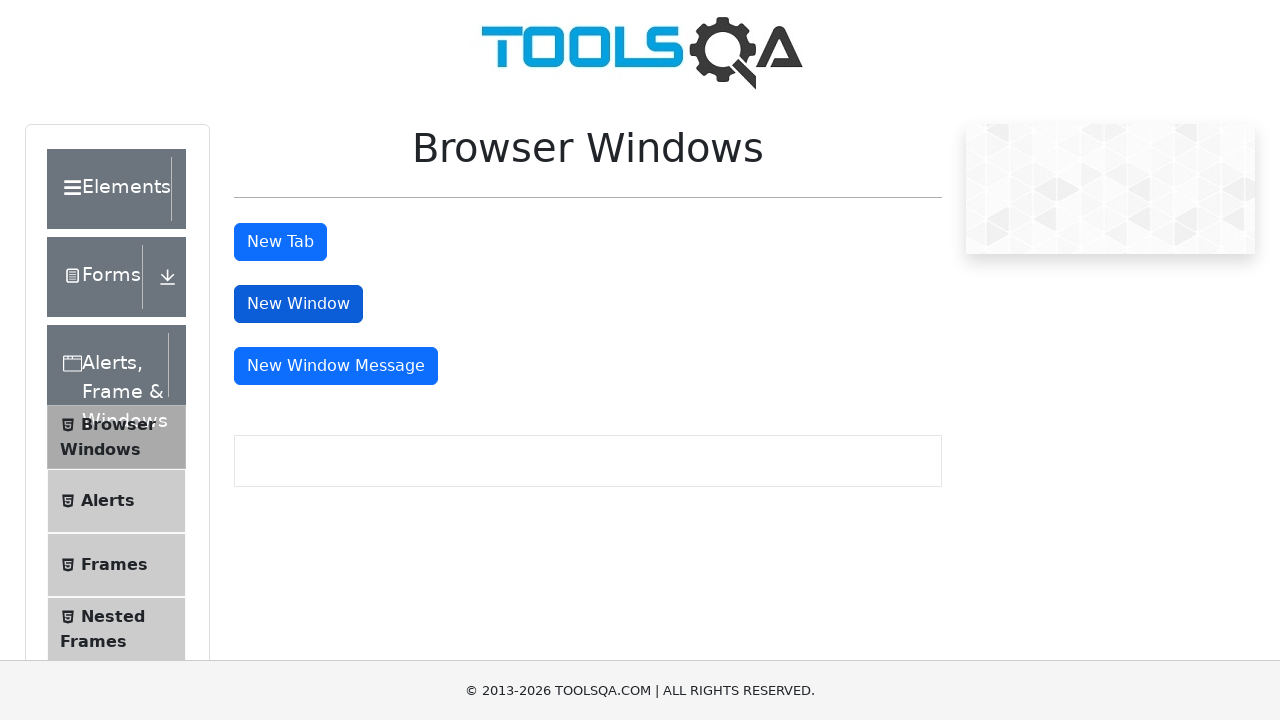

Switched back to main page (first page)
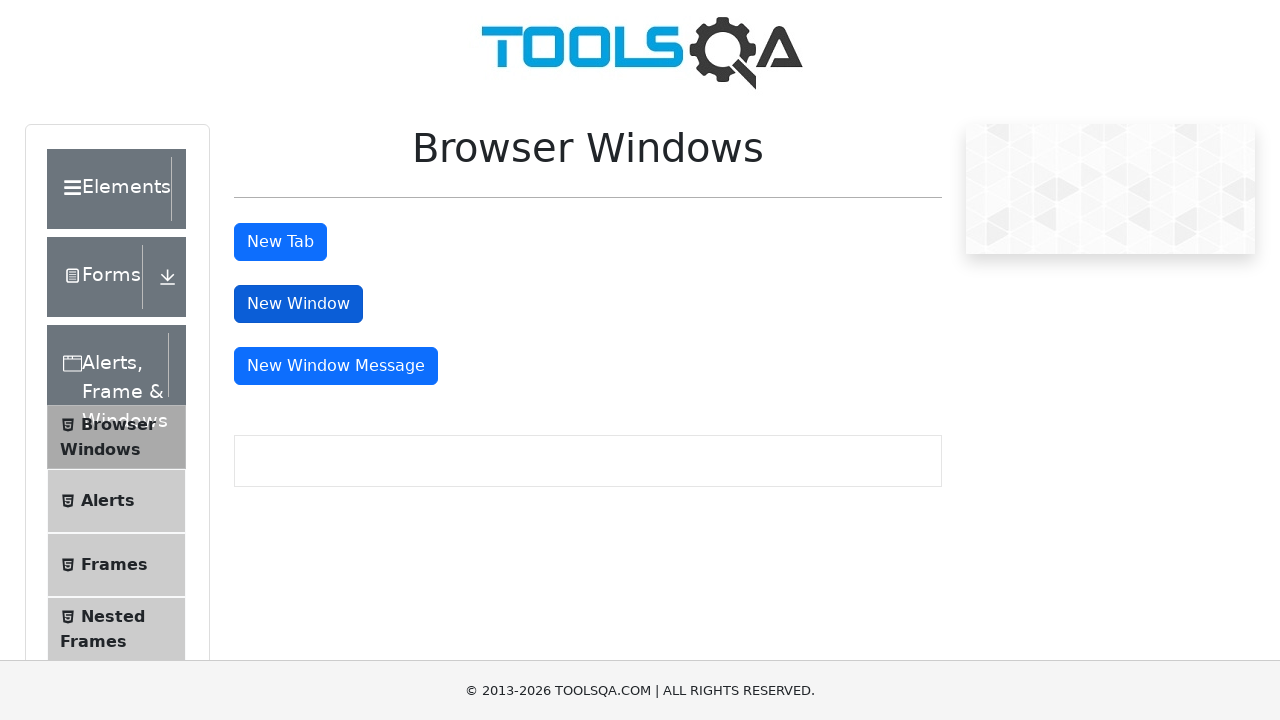

Clicked button to open message window at (336, 366) on #messageWindowButton
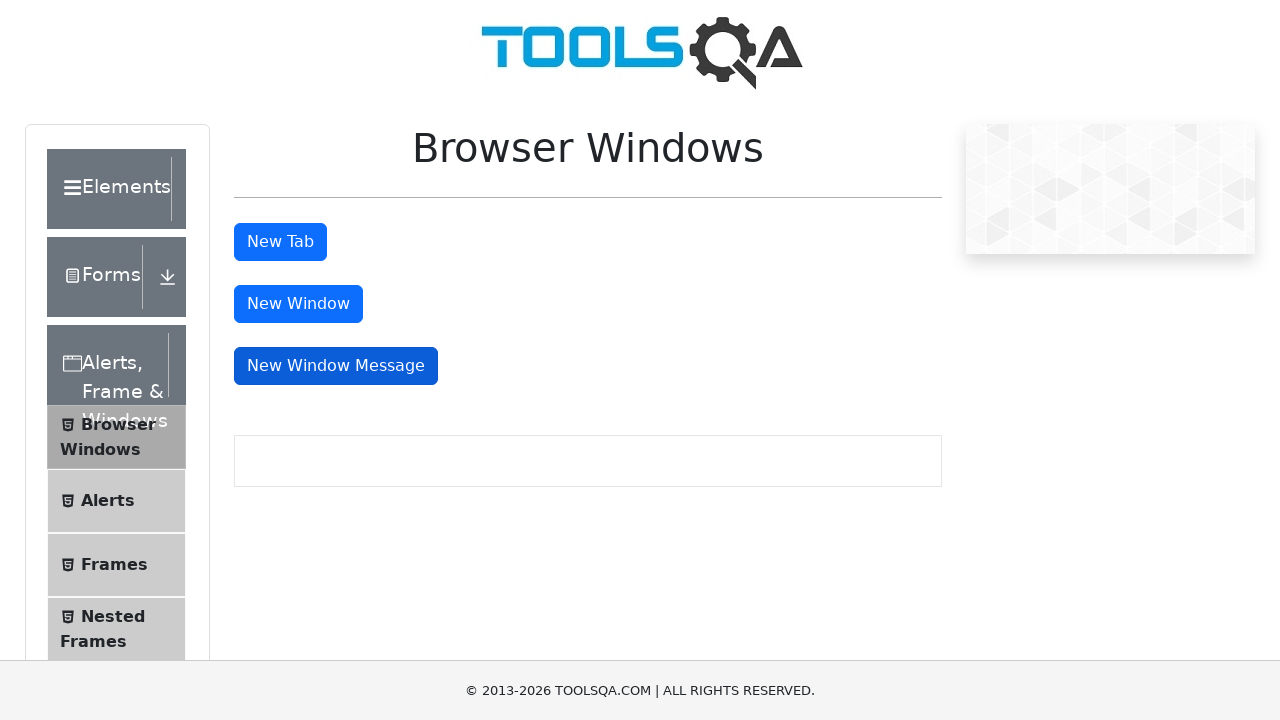

Waited 1 second for message window to open
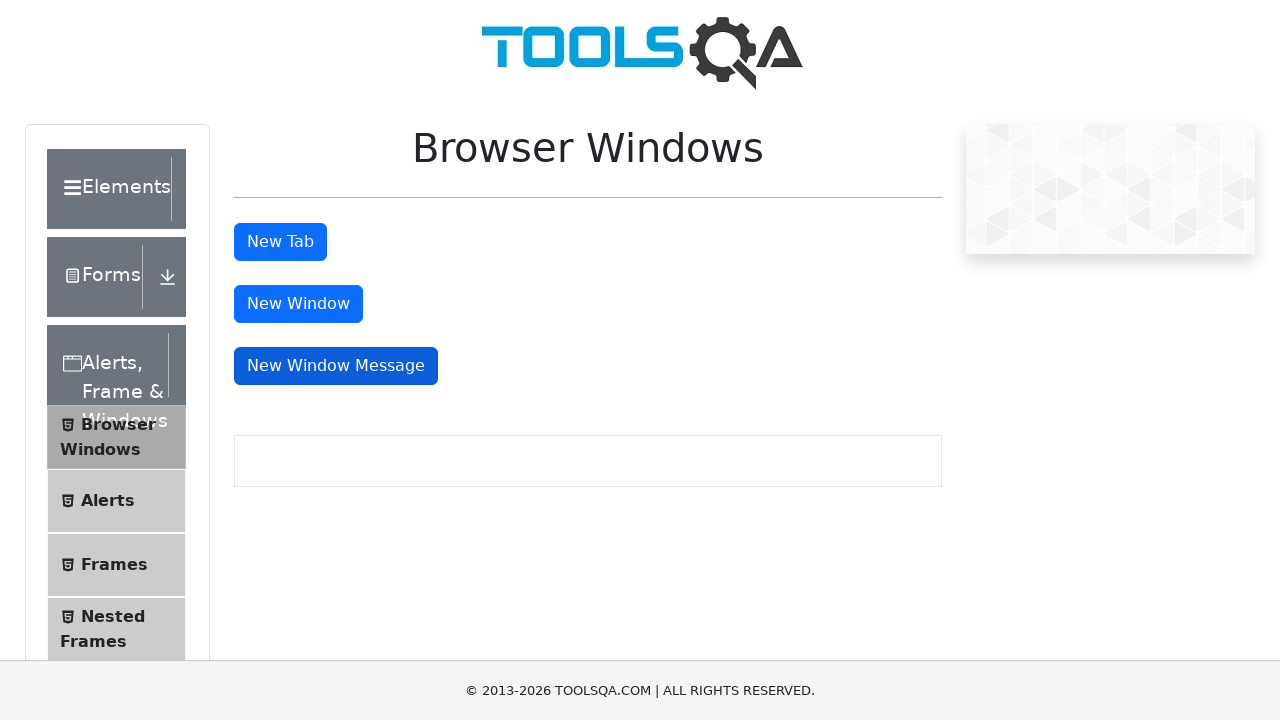

Retrieved main page title: demosite
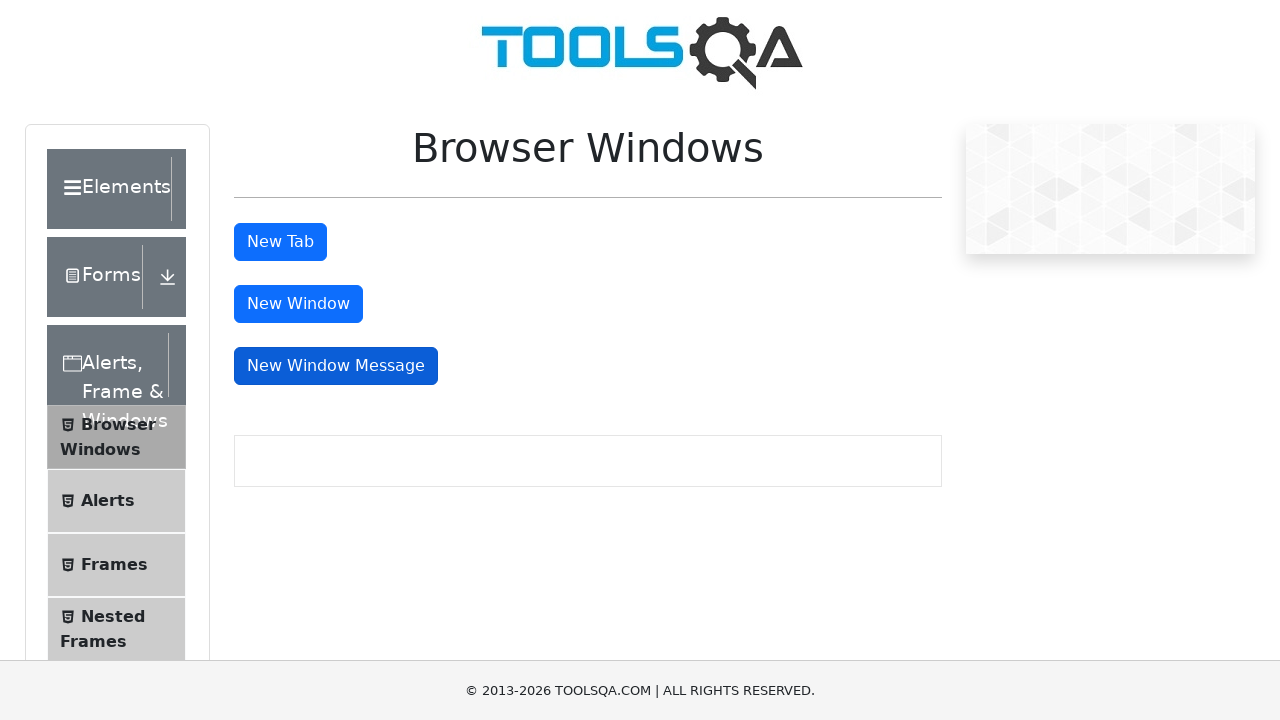

Printed main page title: demosite
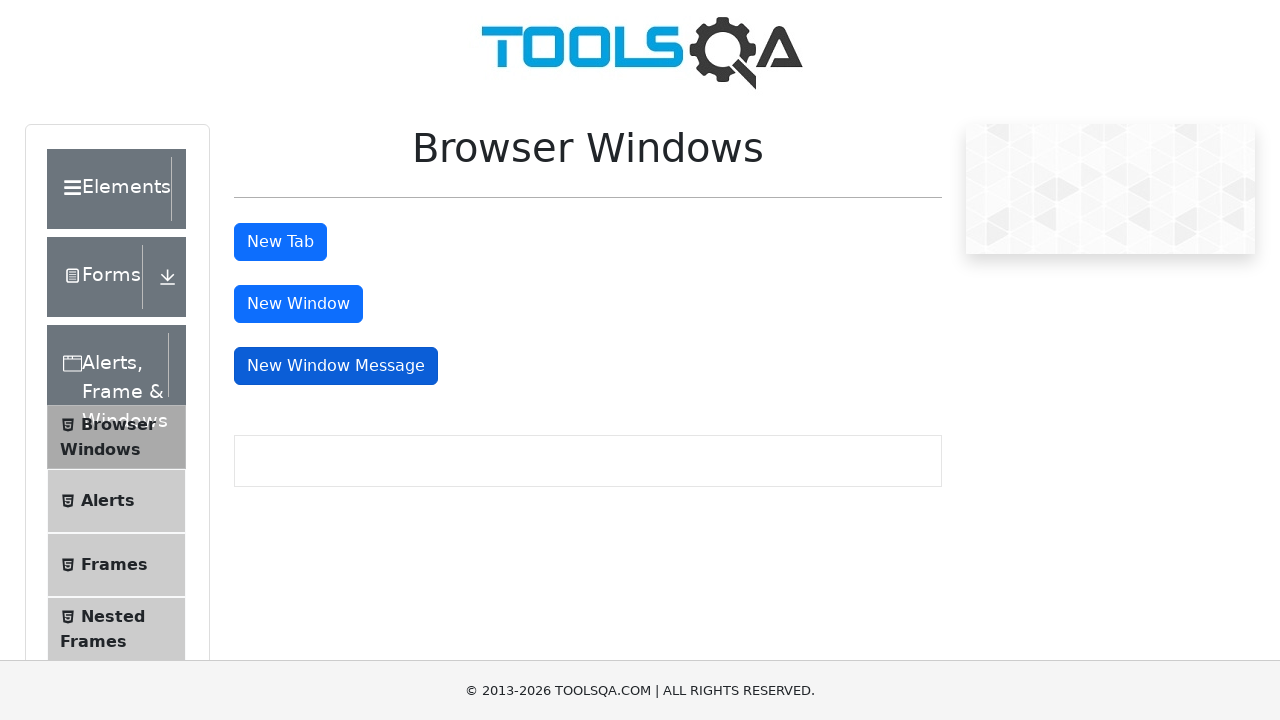

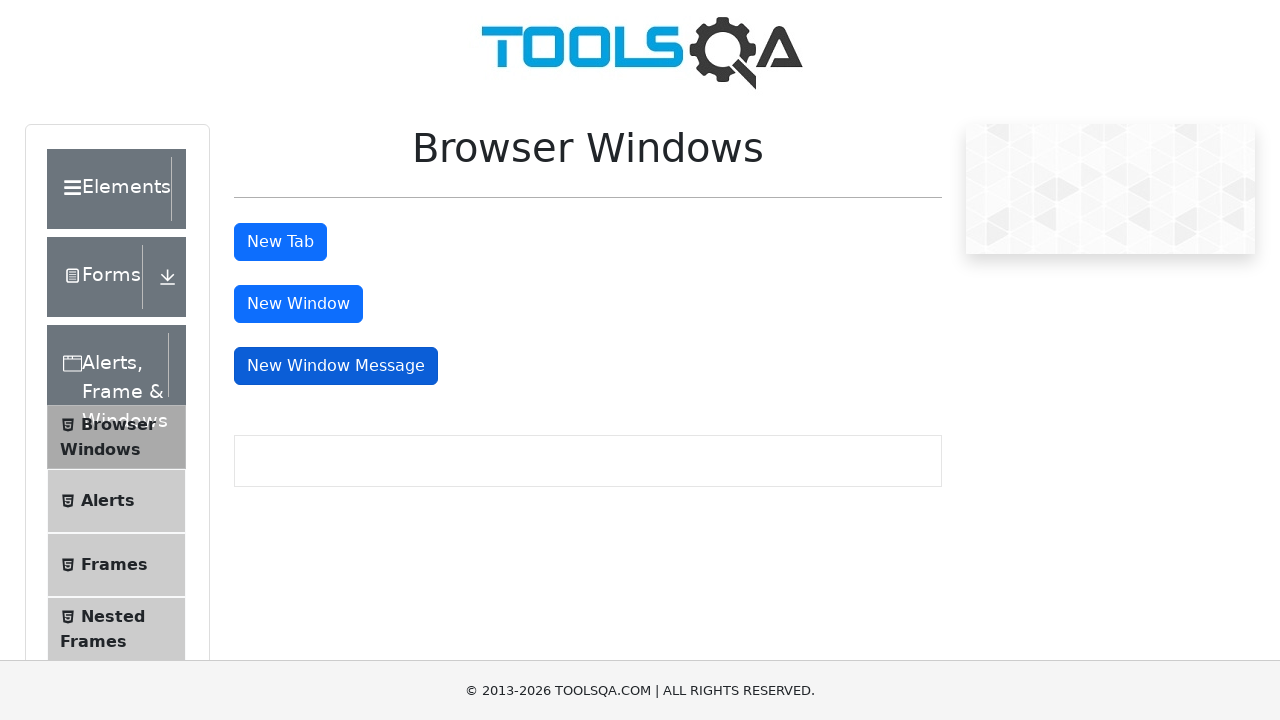